Tests un-marking items as complete by unchecking their checkboxes

Starting URL: https://demo.playwright.dev/todomvc

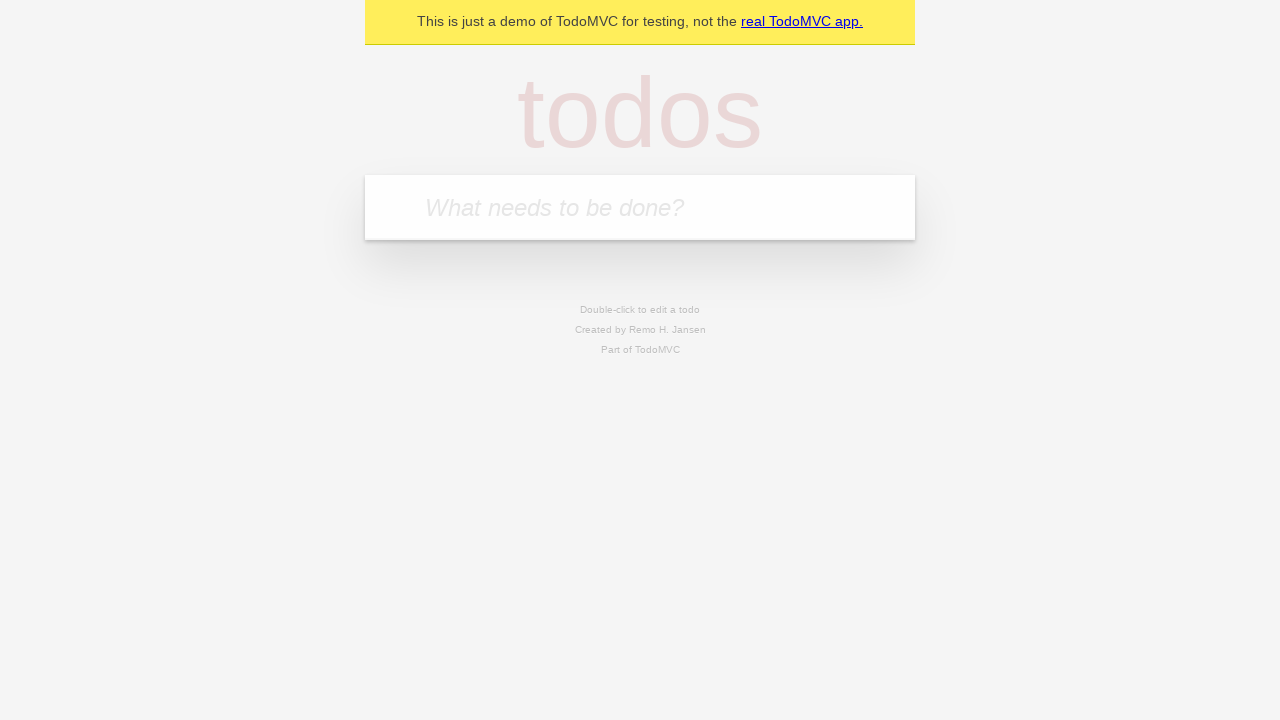

Filled todo input with 'buy some cheese' on internal:attr=[placeholder="What needs to be done?"i]
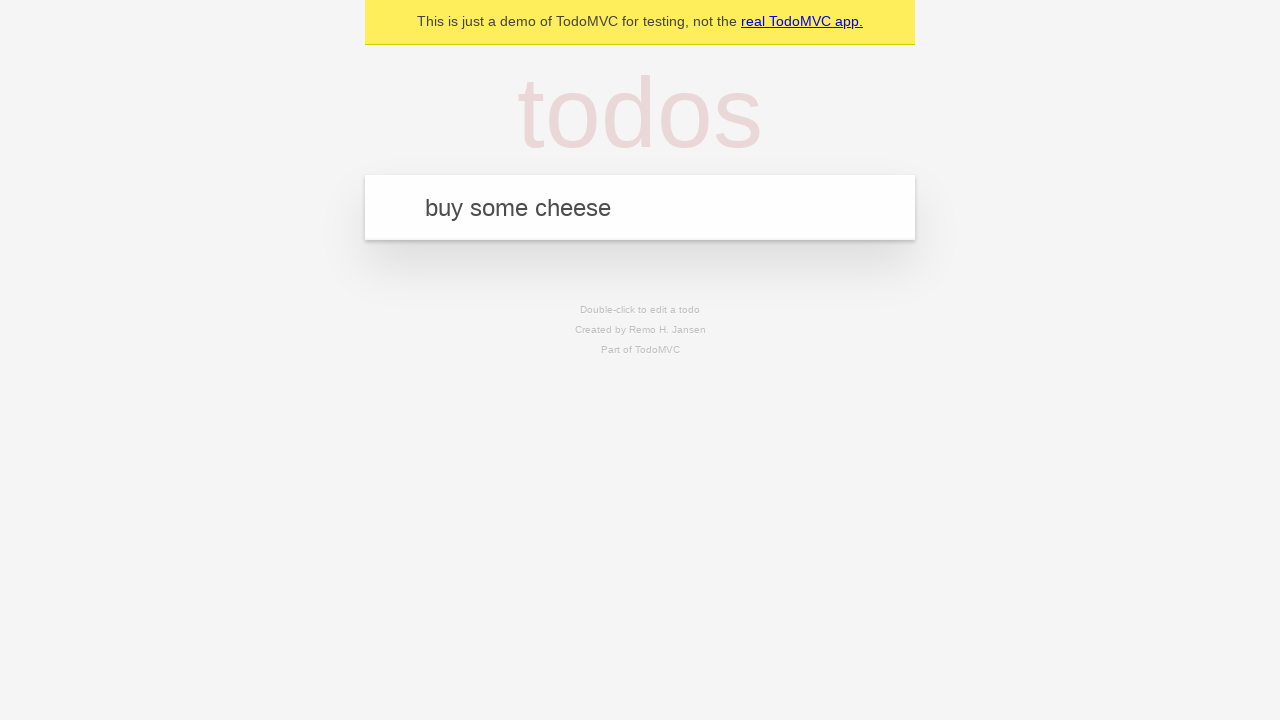

Pressed Enter to add first todo item on internal:attr=[placeholder="What needs to be done?"i]
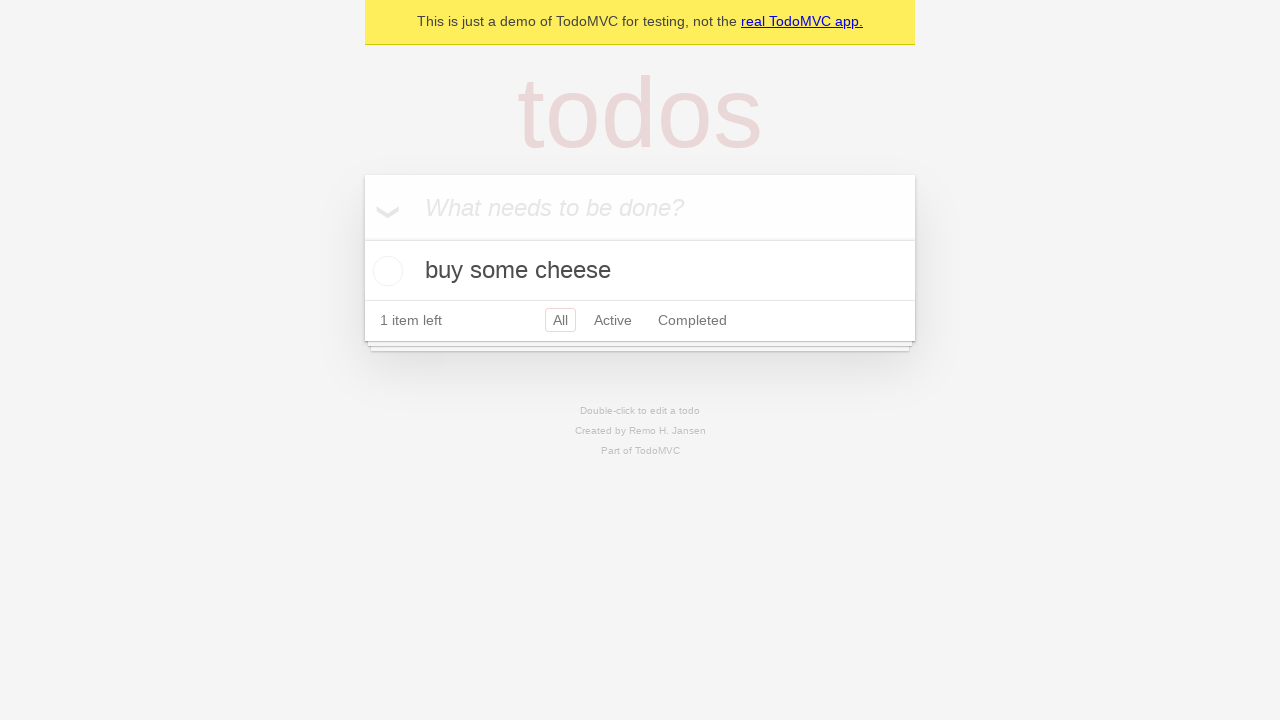

Filled todo input with 'feed the cat' on internal:attr=[placeholder="What needs to be done?"i]
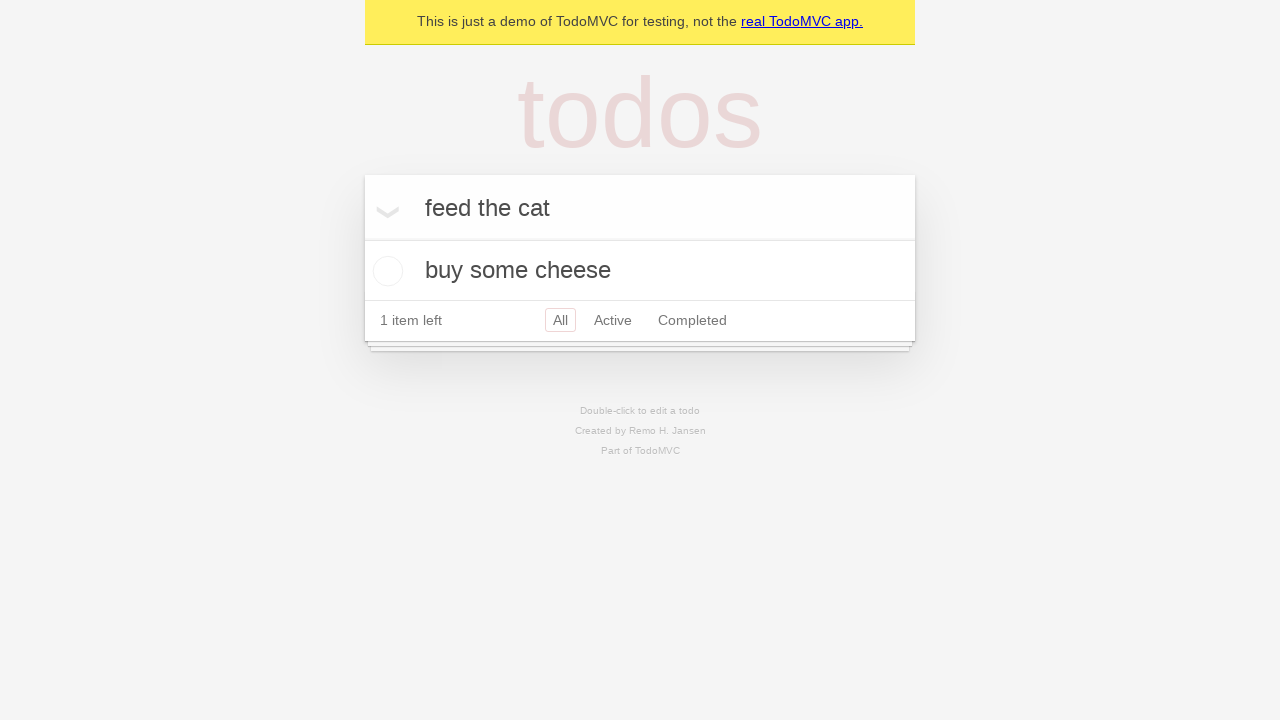

Pressed Enter to add second todo item on internal:attr=[placeholder="What needs to be done?"i]
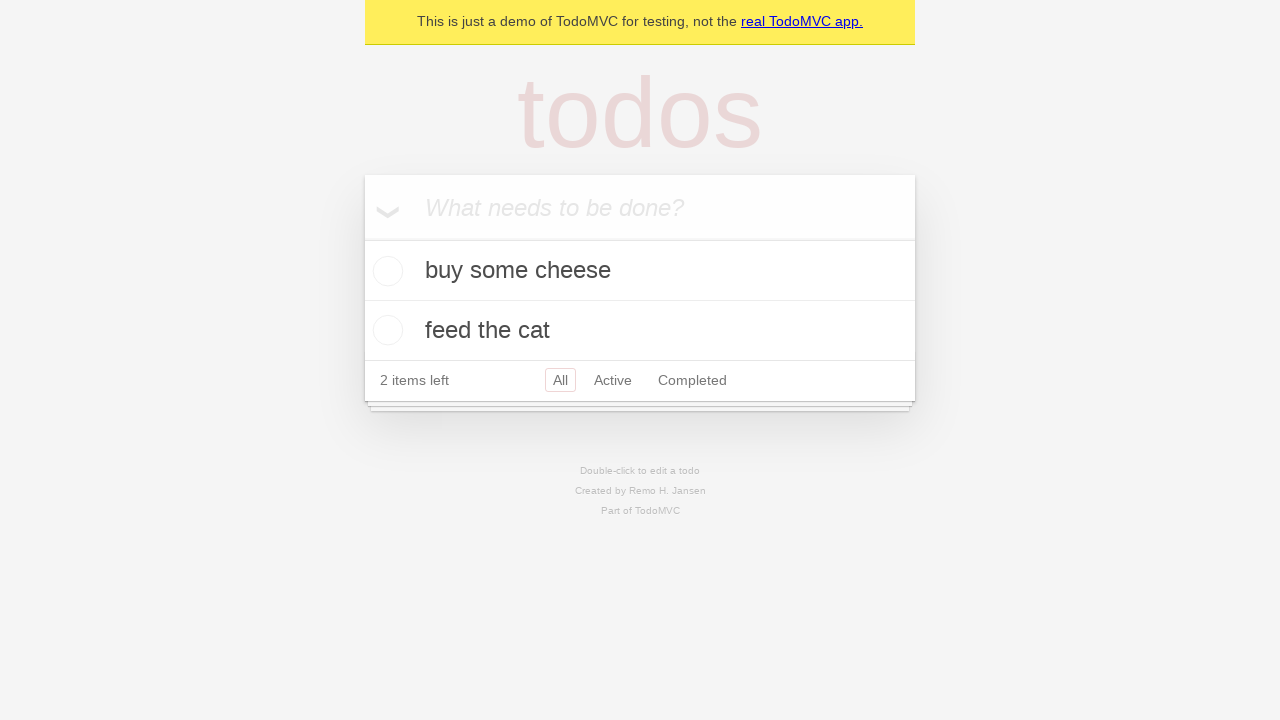

Checked checkbox for first todo item to mark it as complete at (385, 271) on internal:testid=[data-testid="todo-item"s] >> nth=0 >> internal:role=checkbox
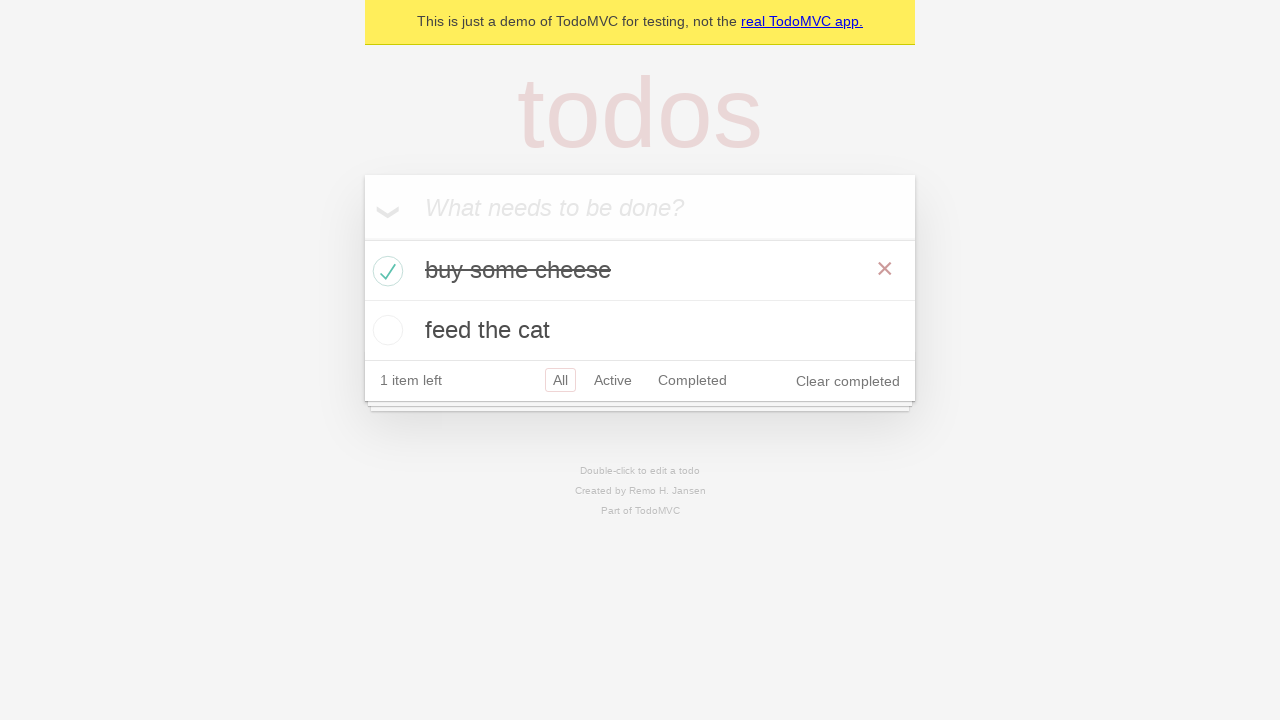

Unchecked checkbox for first todo item to mark it as incomplete at (385, 271) on internal:testid=[data-testid="todo-item"s] >> nth=0 >> internal:role=checkbox
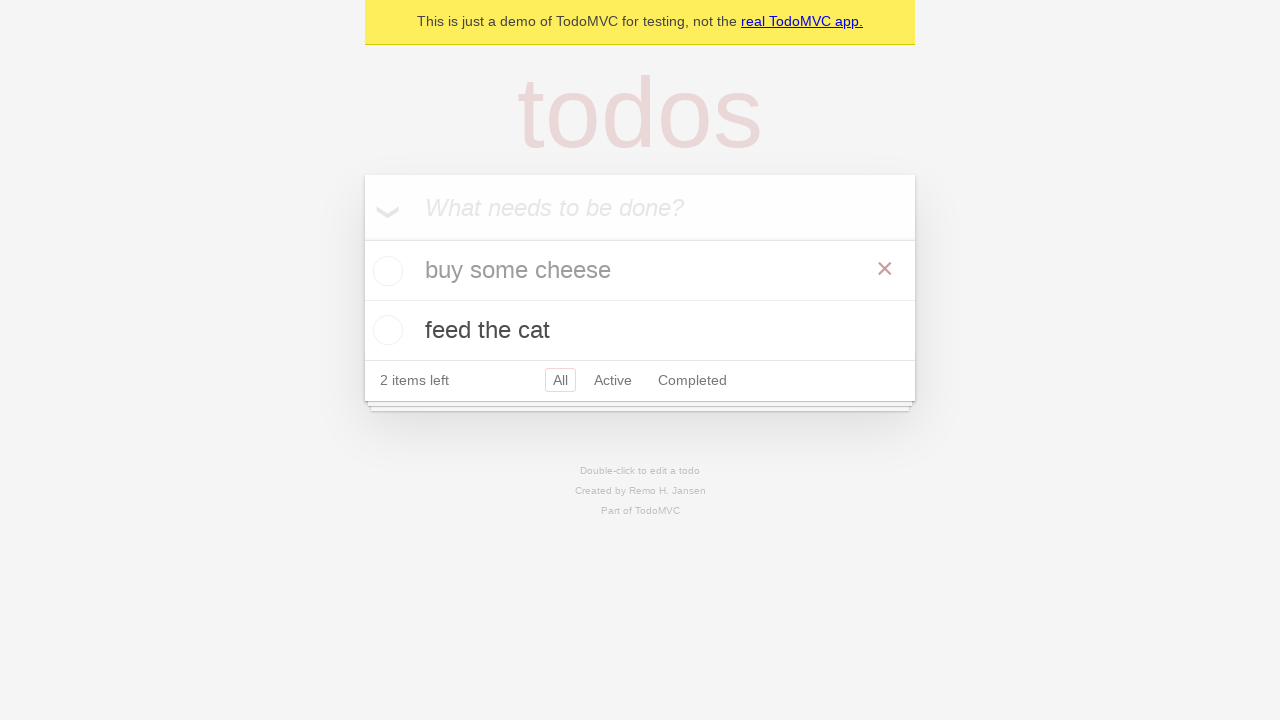

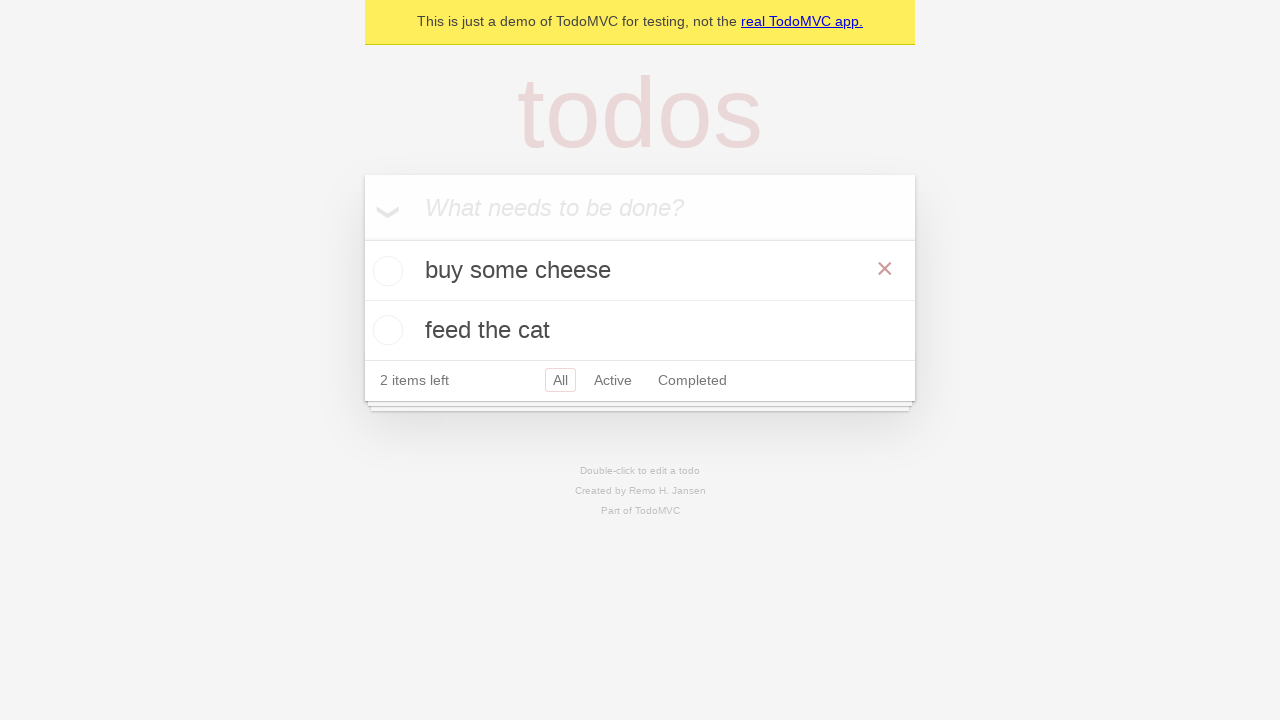